Tests that clicking the Autocomplete link on the main page navigates to the correct URL

Starting URL: https://formy-project.herokuapp.com/

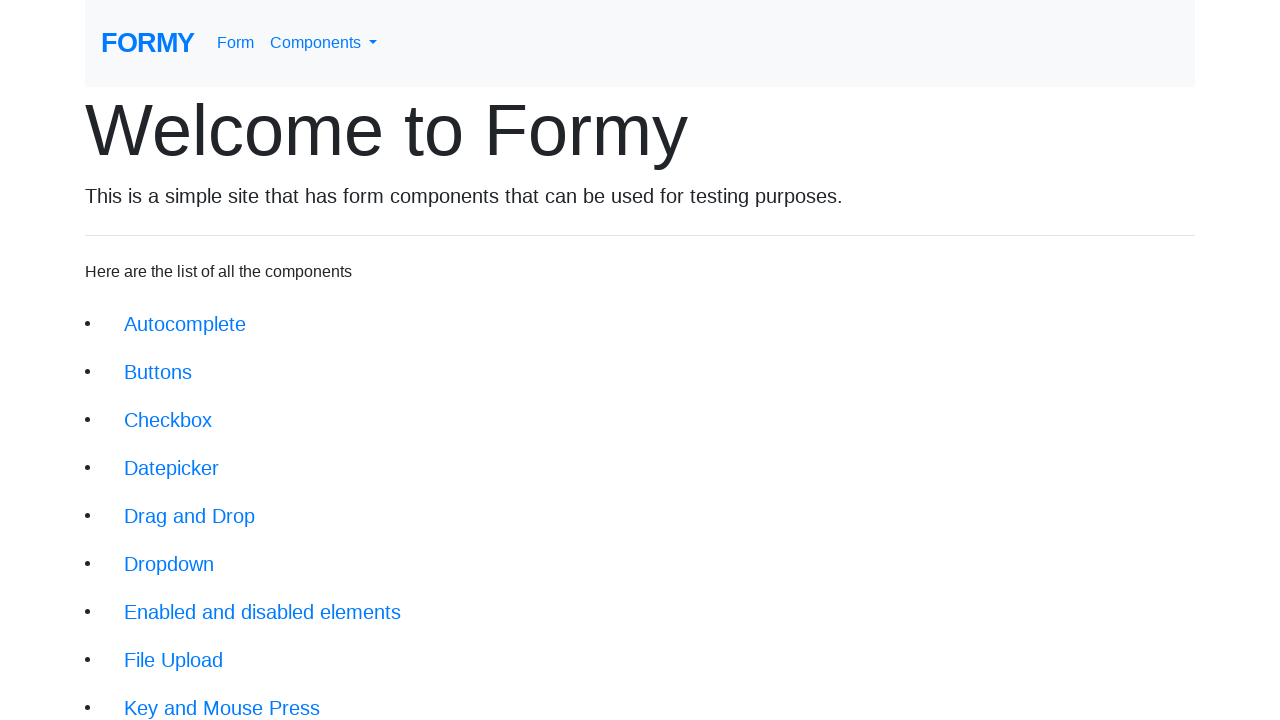

Clicked Autocomplete link on main page at (185, 324) on div.jumbotron-fluid li a[href='/autocomplete']
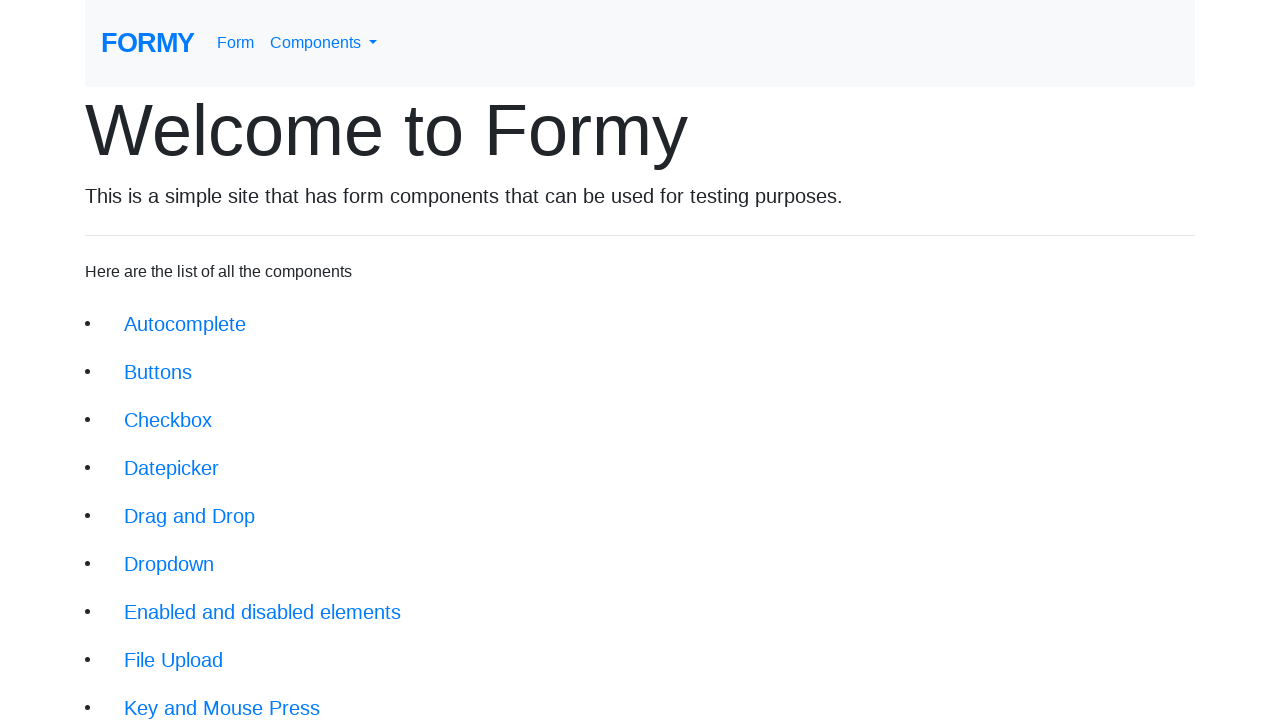

Navigation to Autocomplete page completed
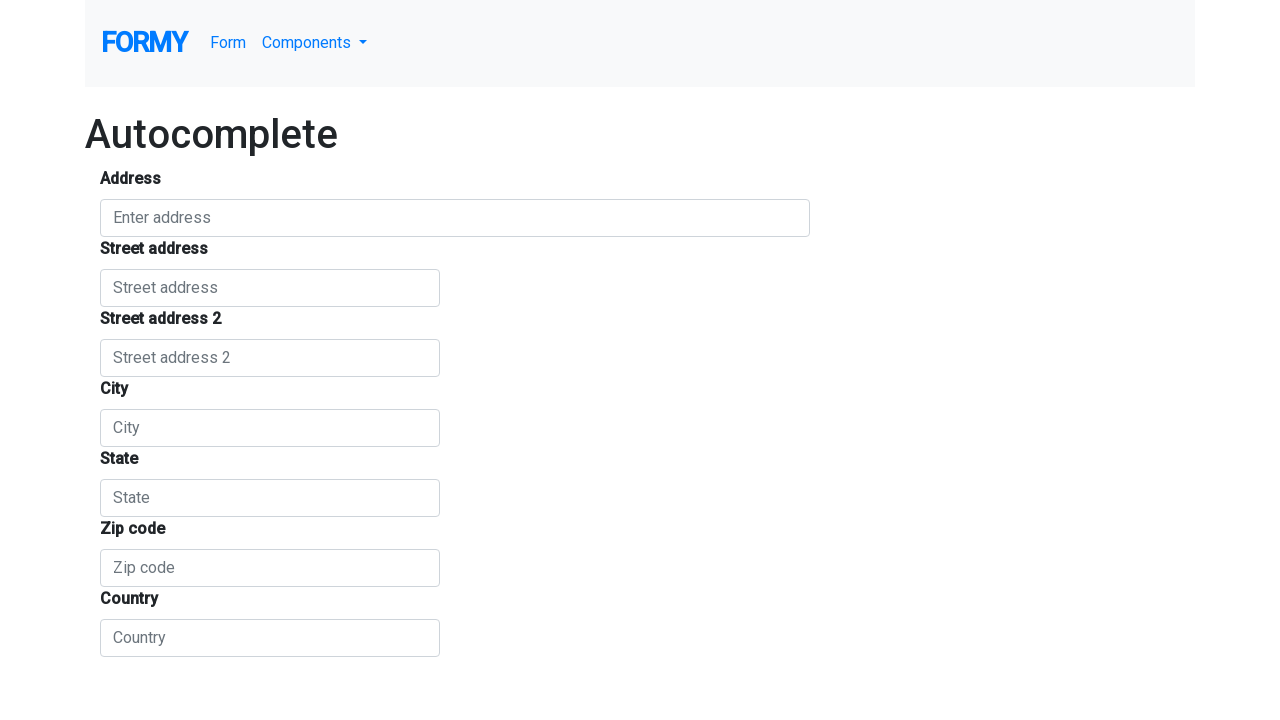

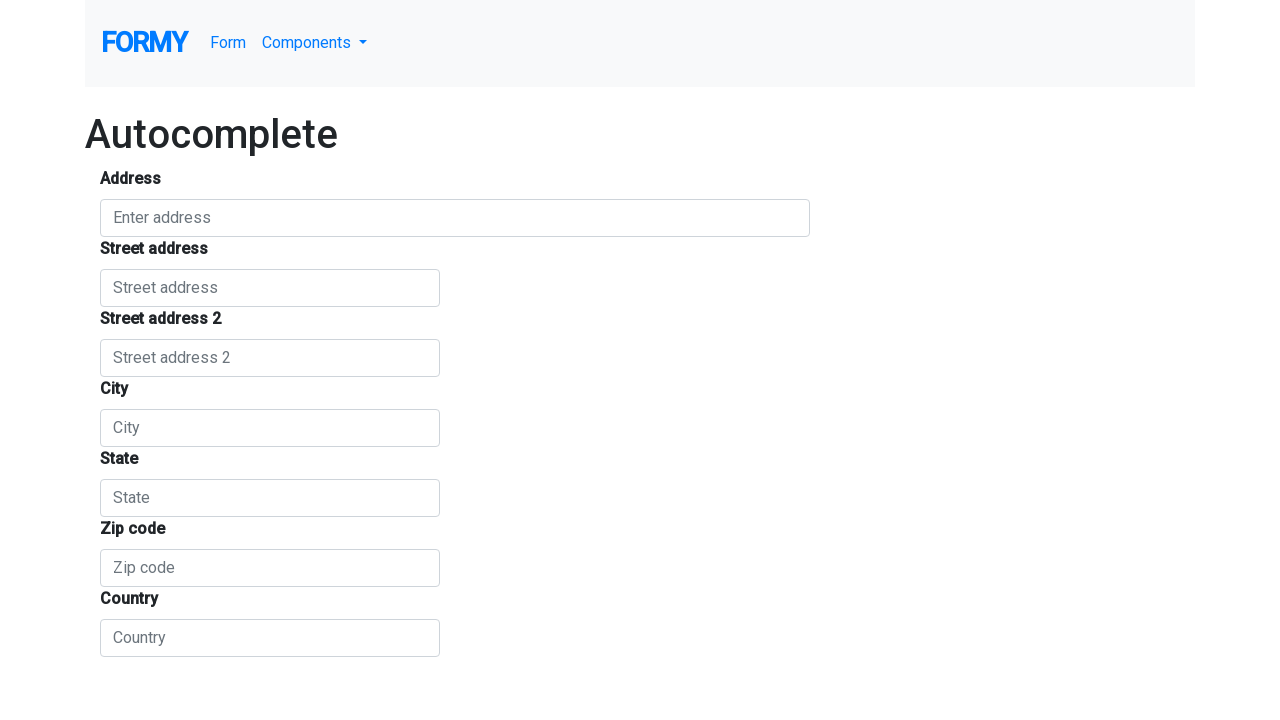